Tests drag and drop functionality on the jQuery UI droppable demo page by switching to the demo iframe and dragging a source element onto a target drop zone.

Starting URL: https://jqueryui.com/droppable/

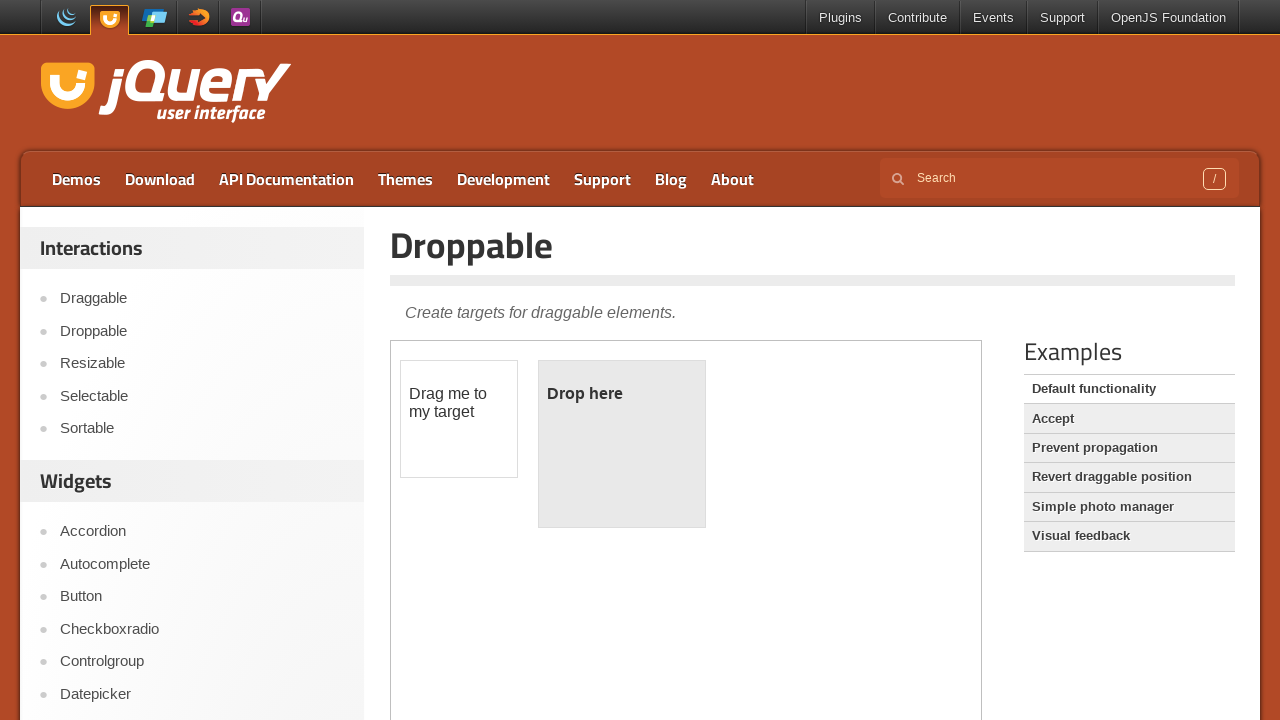

Navigated to jQuery UI droppable demo page
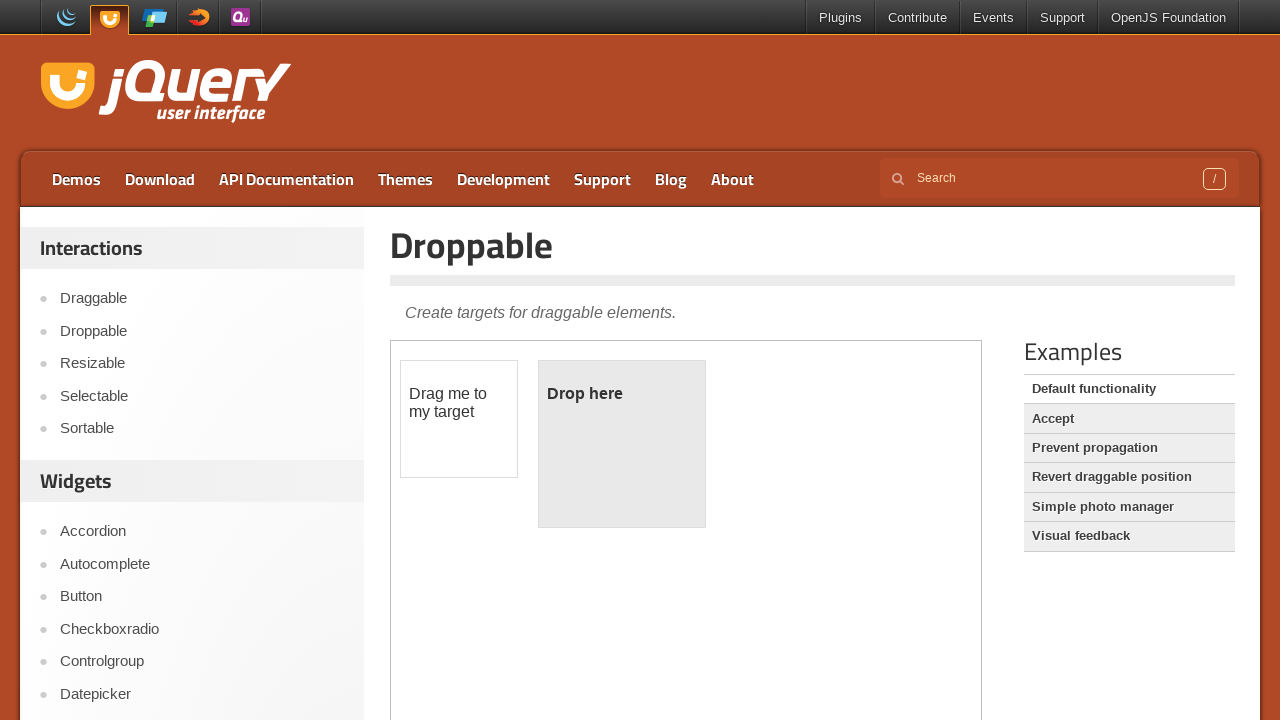

Located demo iframe
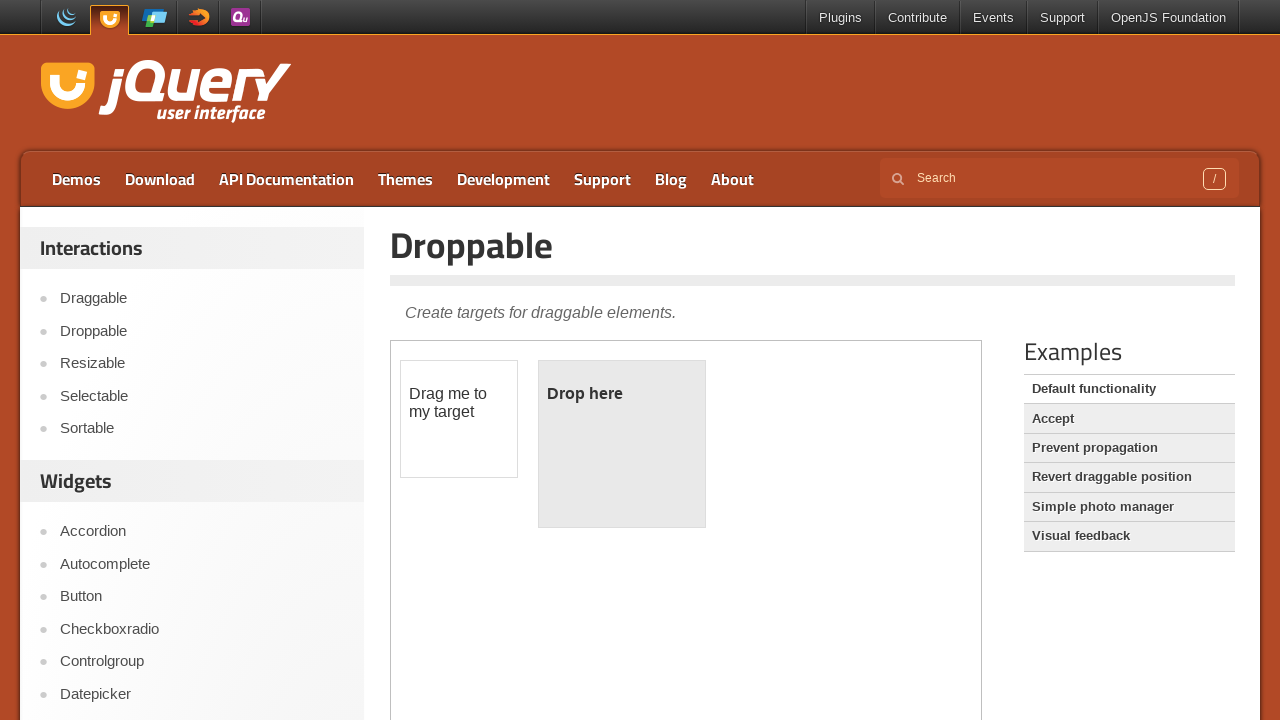

Located source draggable element
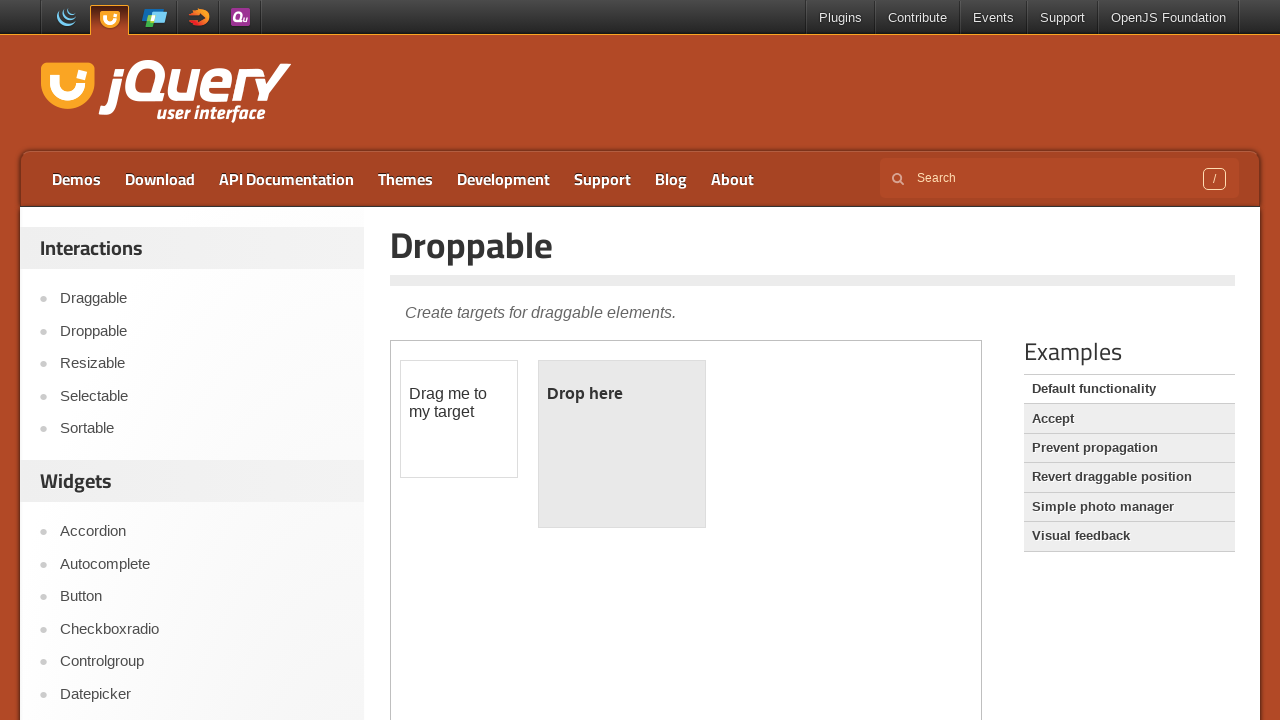

Located destination droppable element
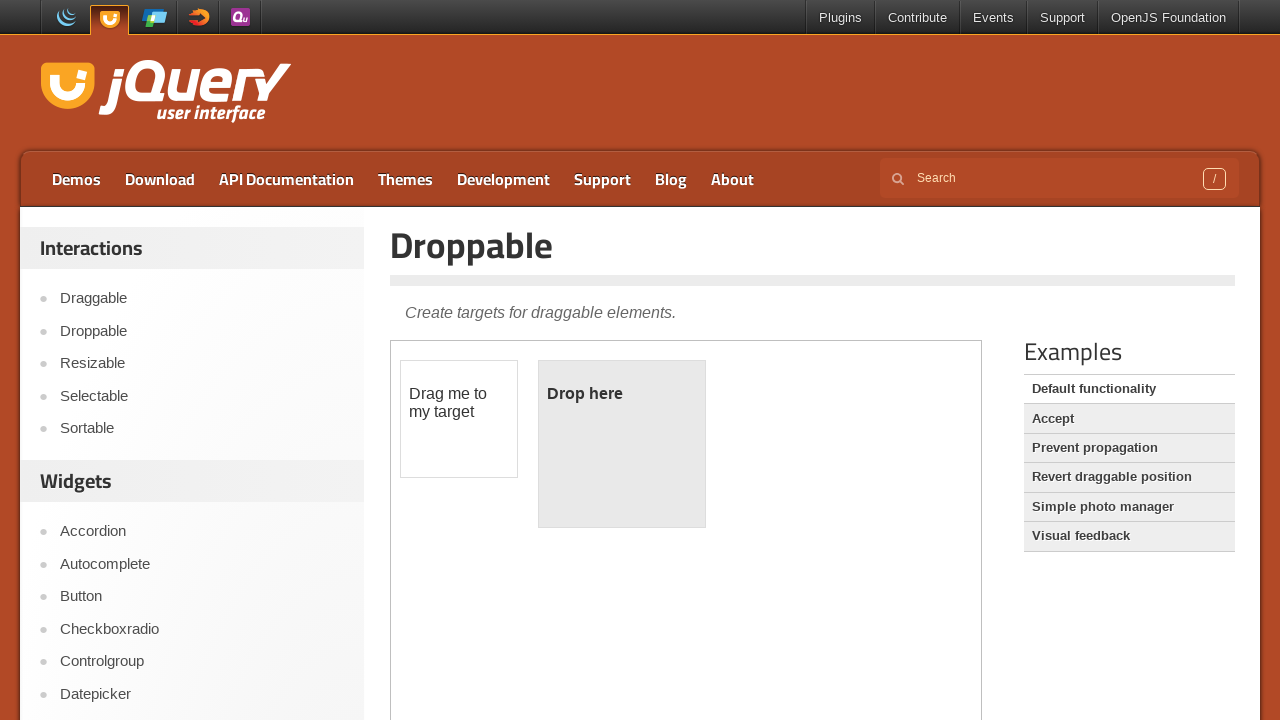

Dragged source element onto destination drop zone at (622, 444)
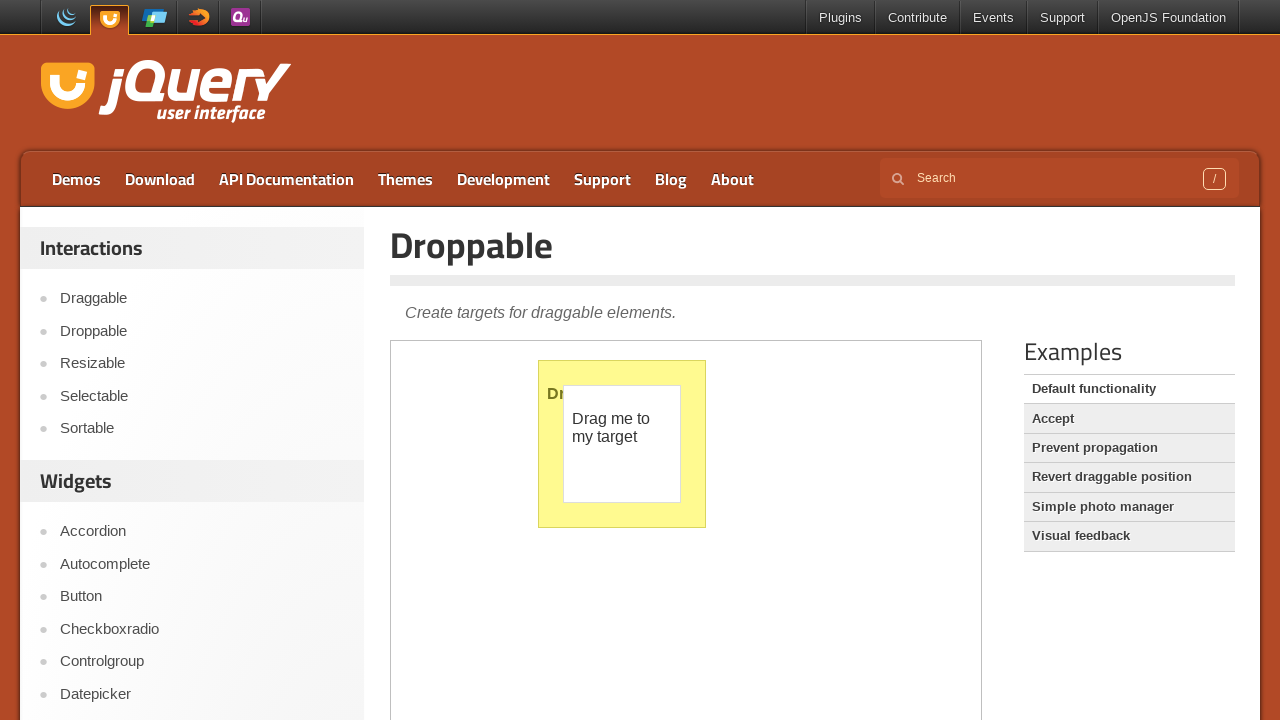

Waited 1 second to observe drag and drop result
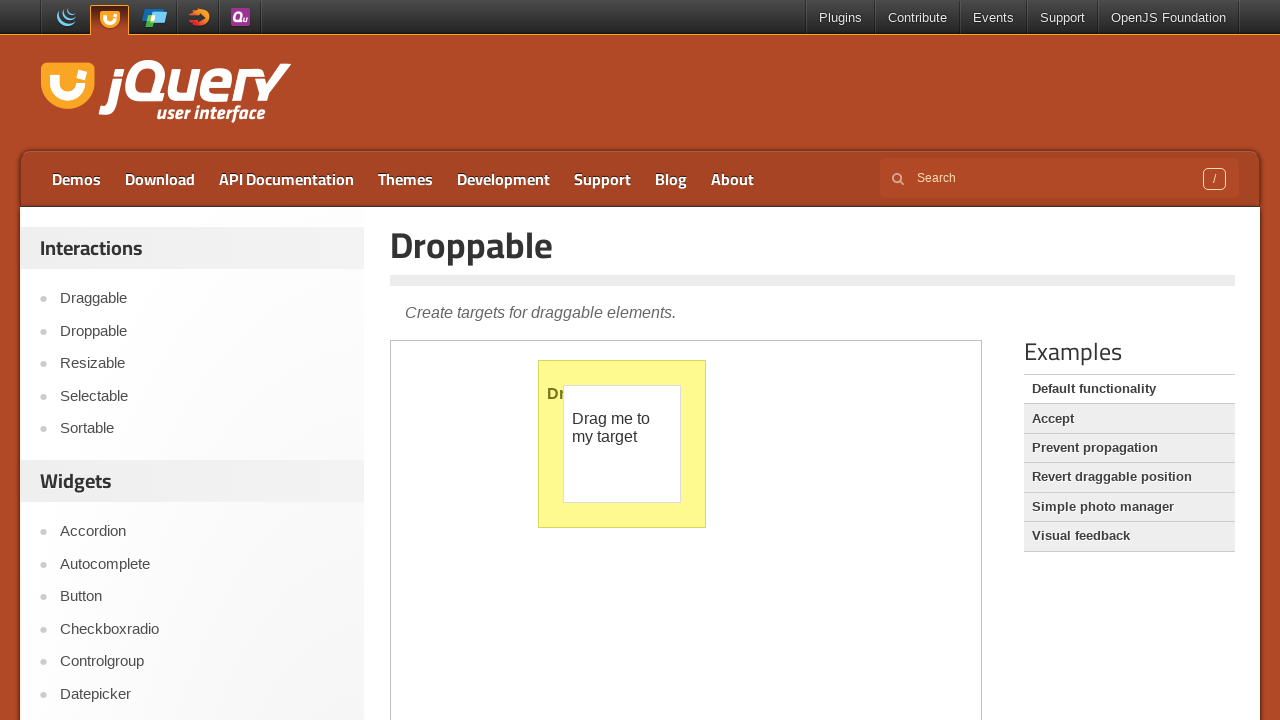

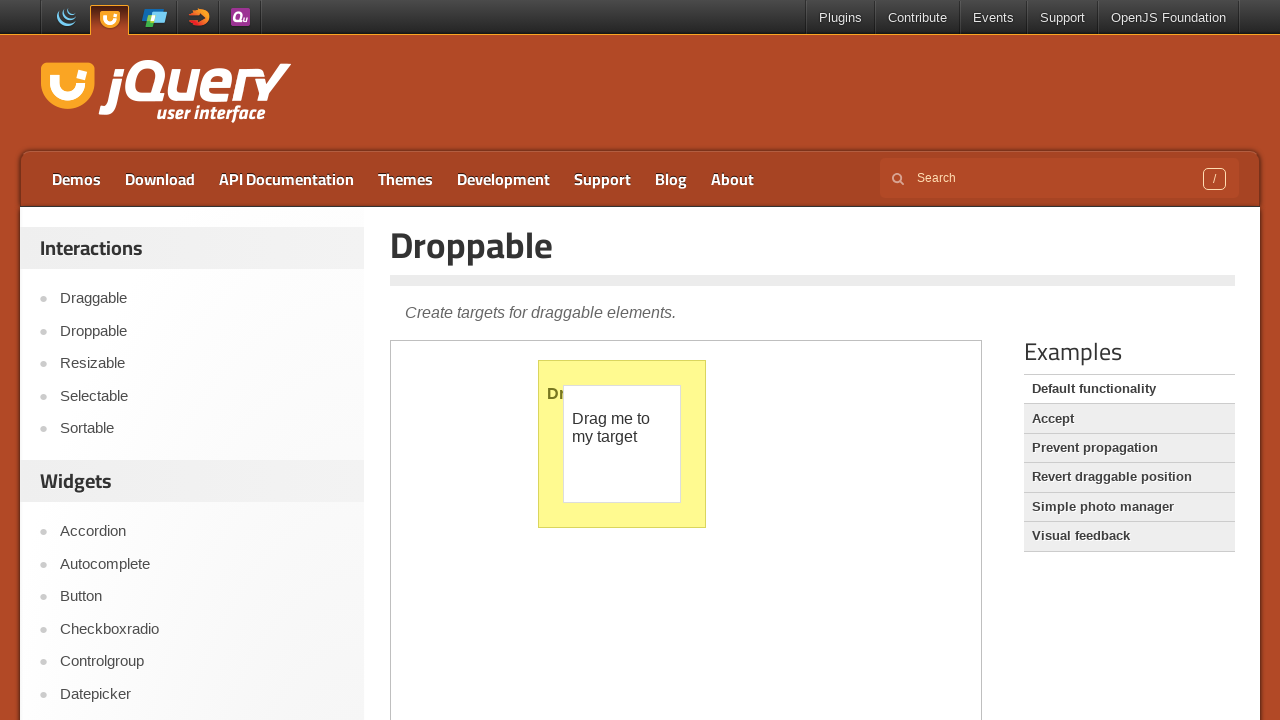